Tests a mortgage calculator by entering home value, down payment, start month/year, clicking calculate, and verifying the monthly payment result is displayed.

Starting URL: https://www.mortgagecalculator.org

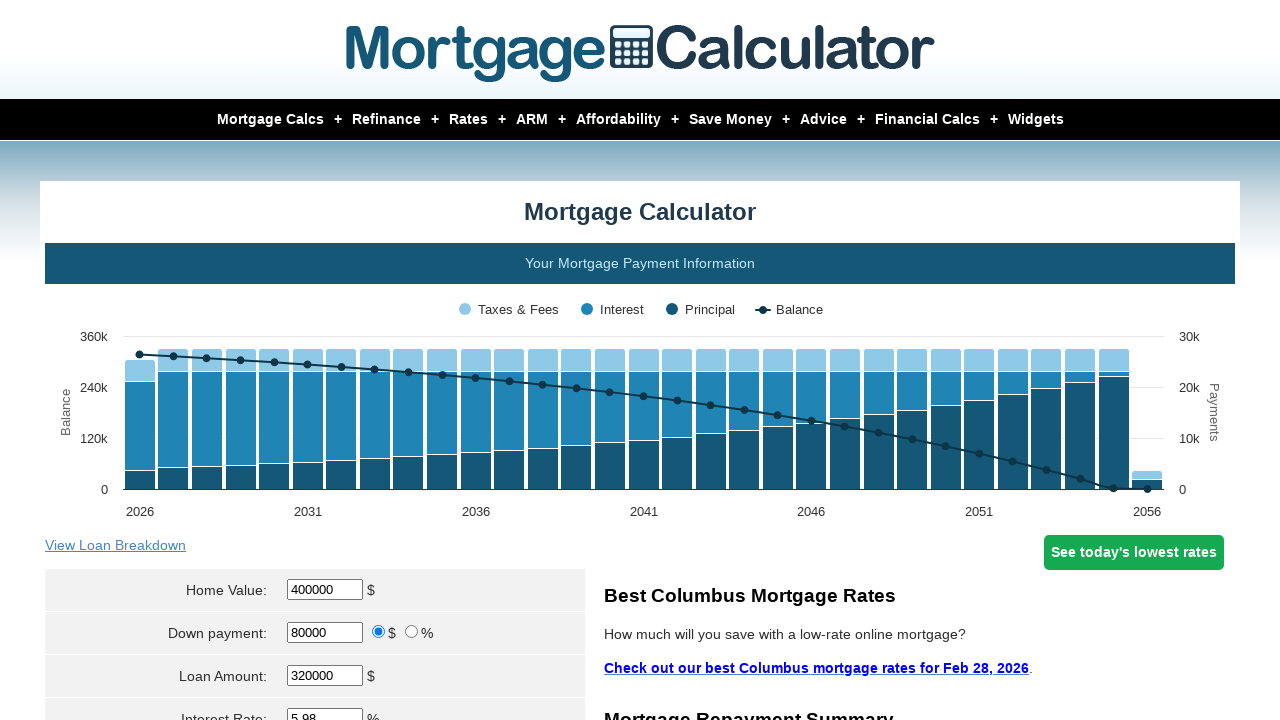

Cleared home value field on #homeval
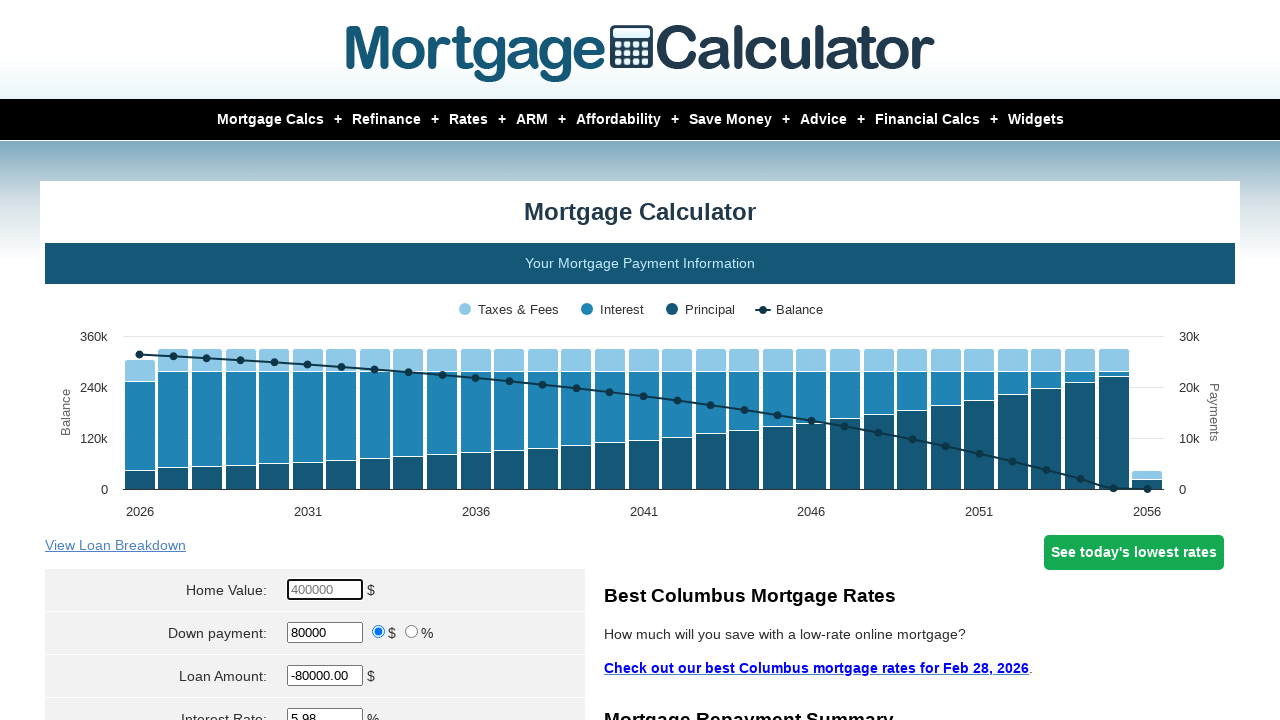

Entered home value of $380,000 on #homeval
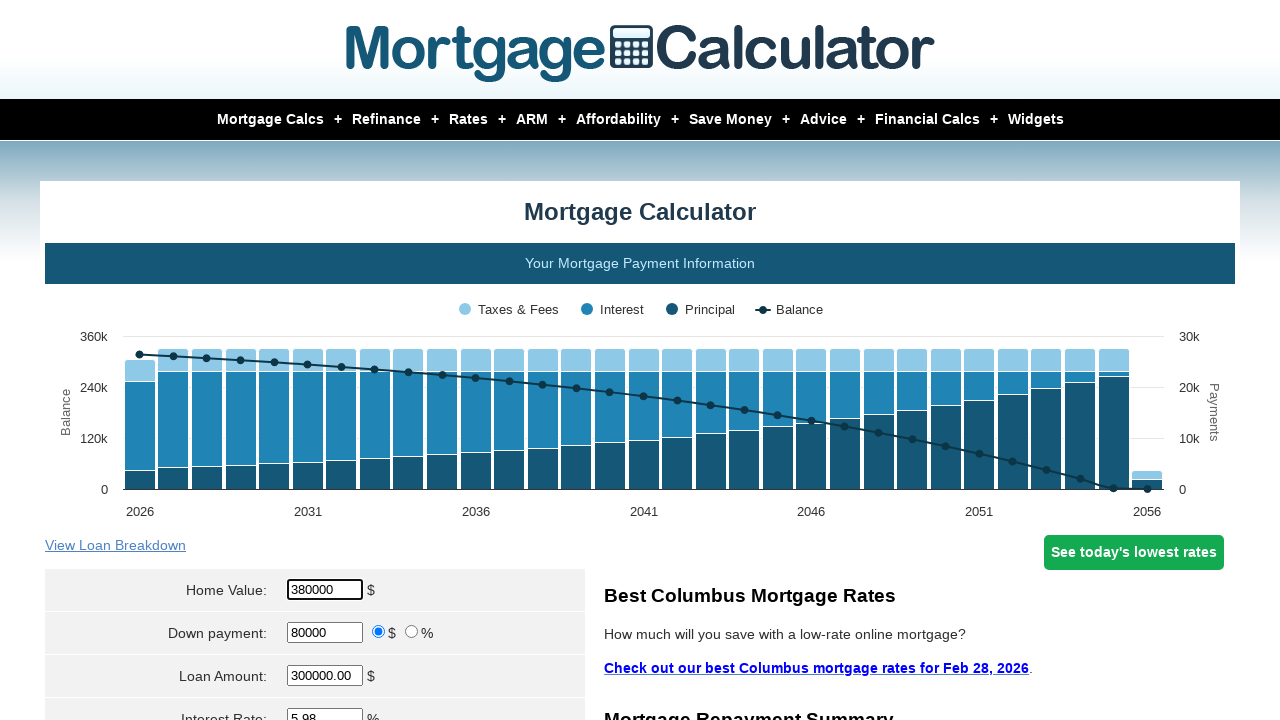

Cleared down payment field on #downpayment
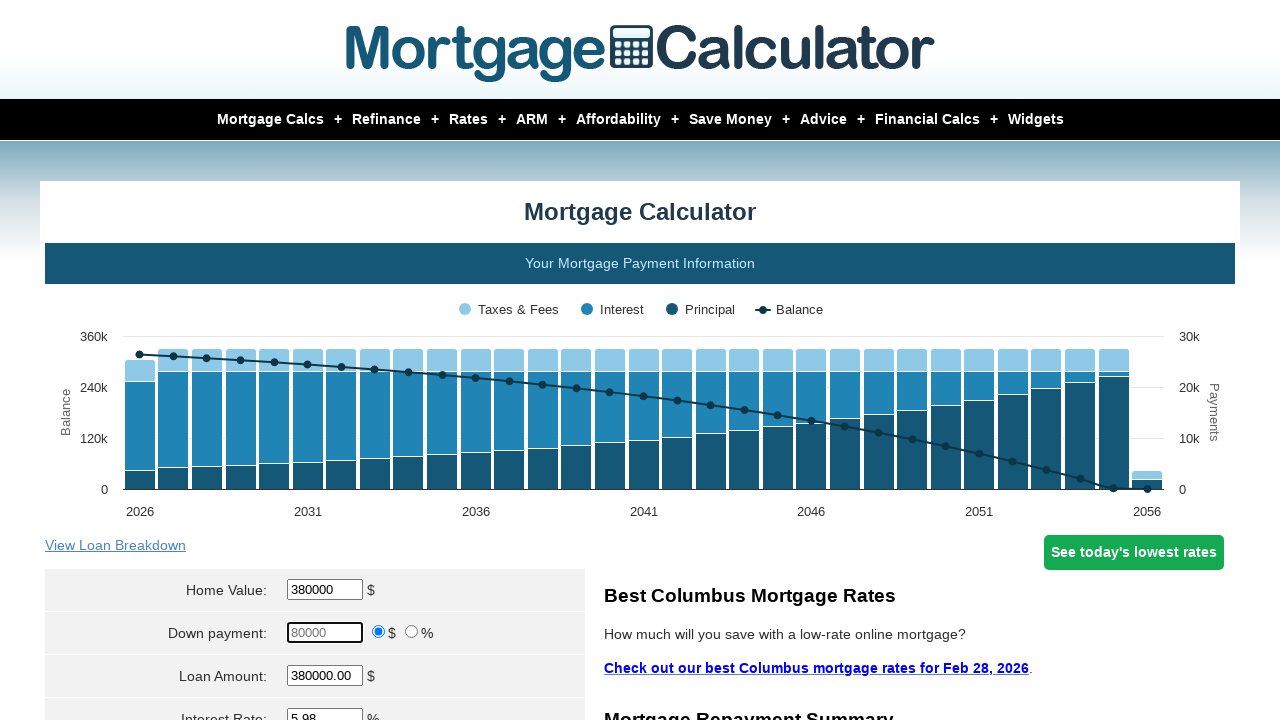

Entered down payment of $12,000 on #downpayment
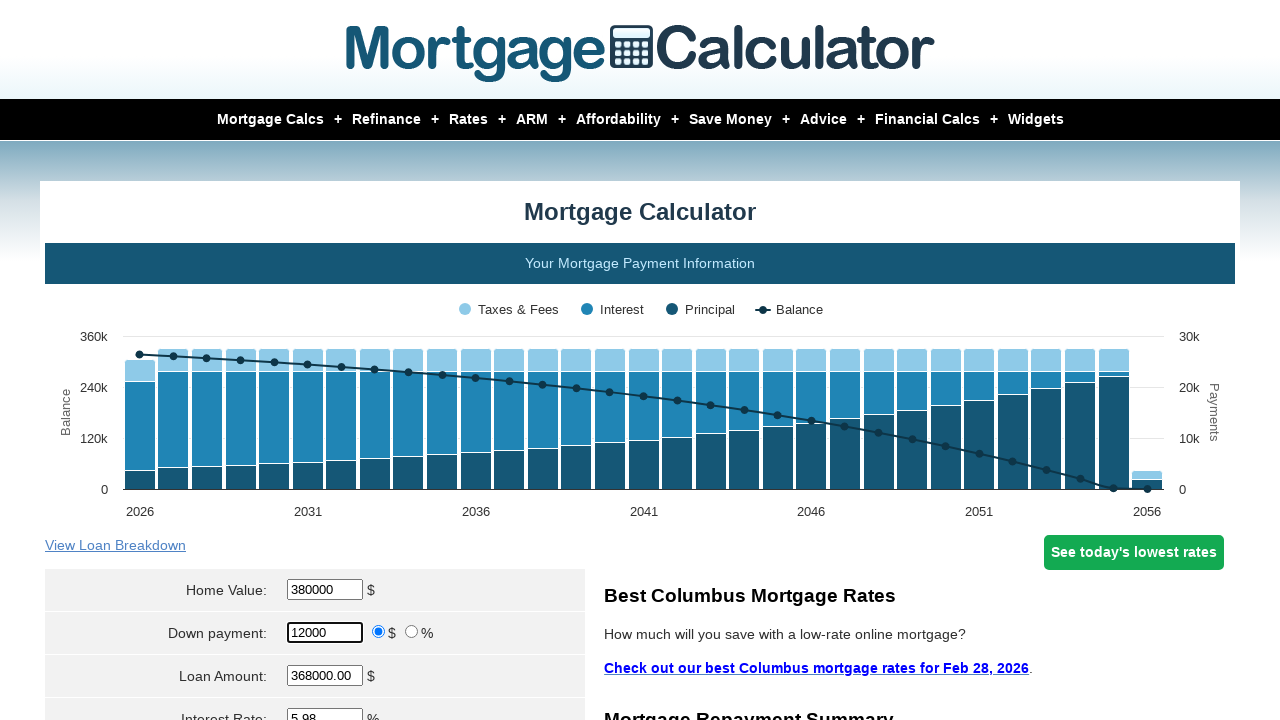

Selected December as start month on select[name='param[start_month]']
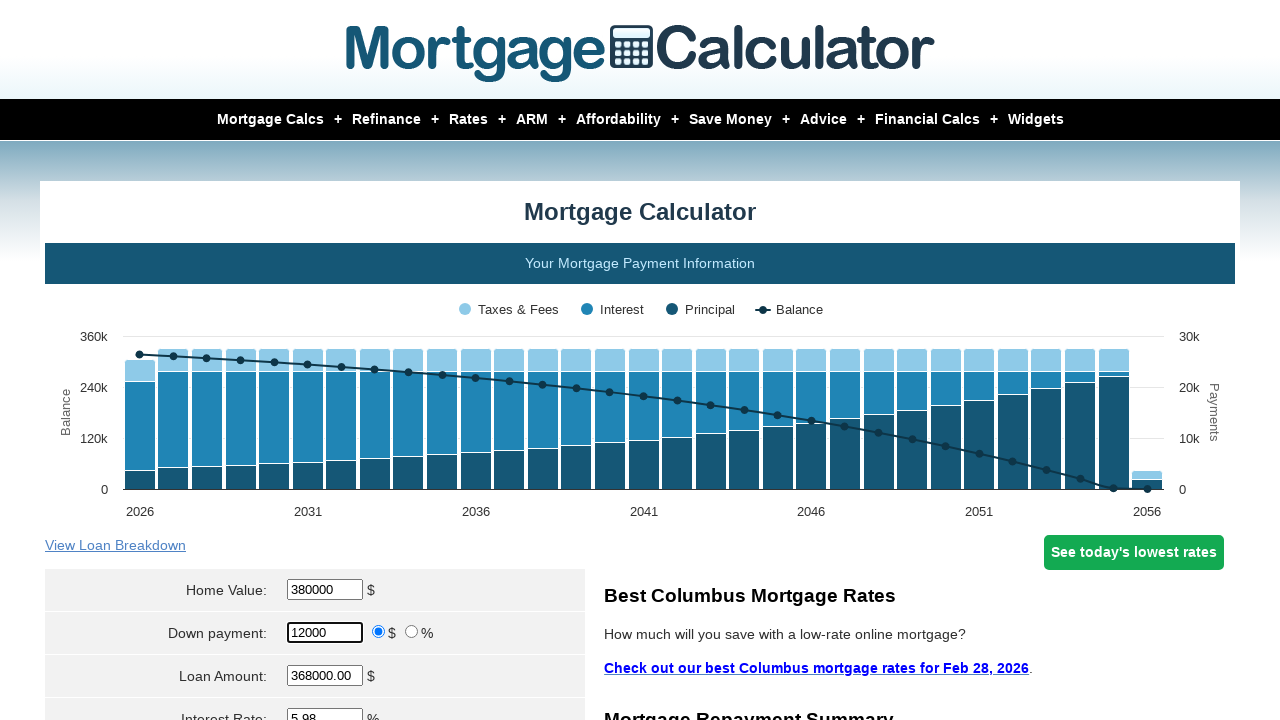

Entered start year as 2024 on #start_year
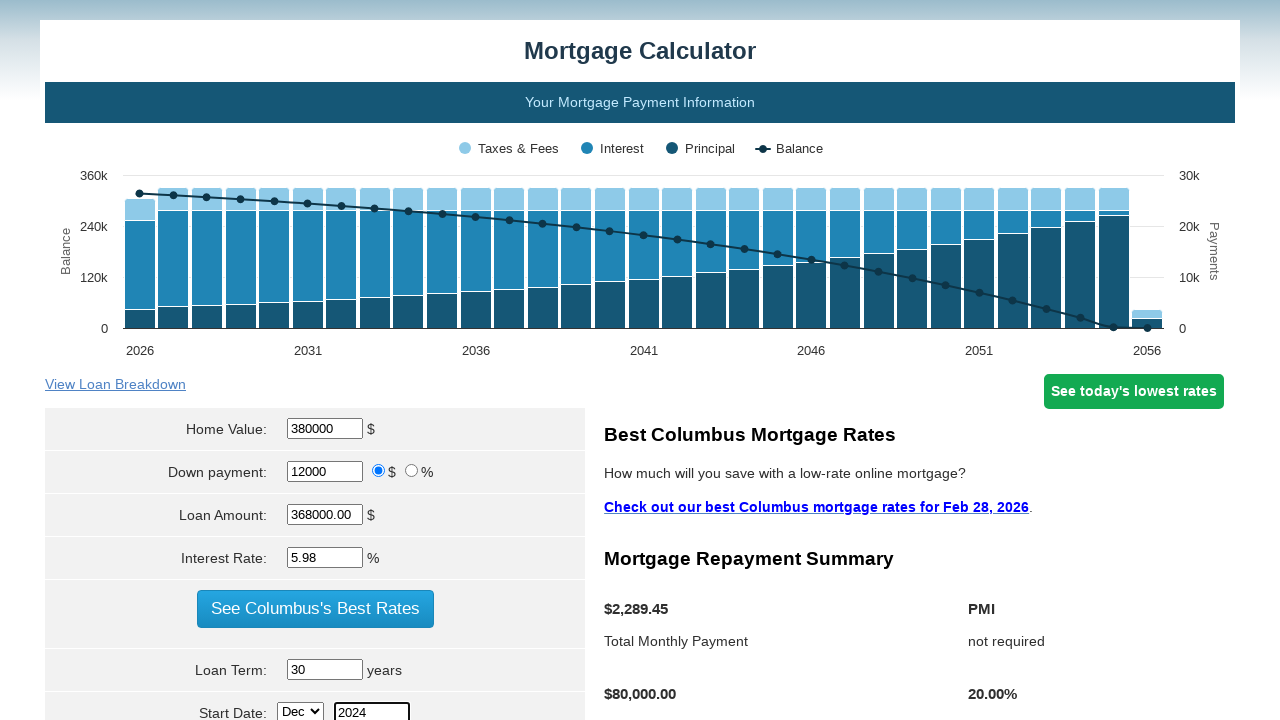

Clicked Calculate button at (315, 360) on input[value='Calculate']
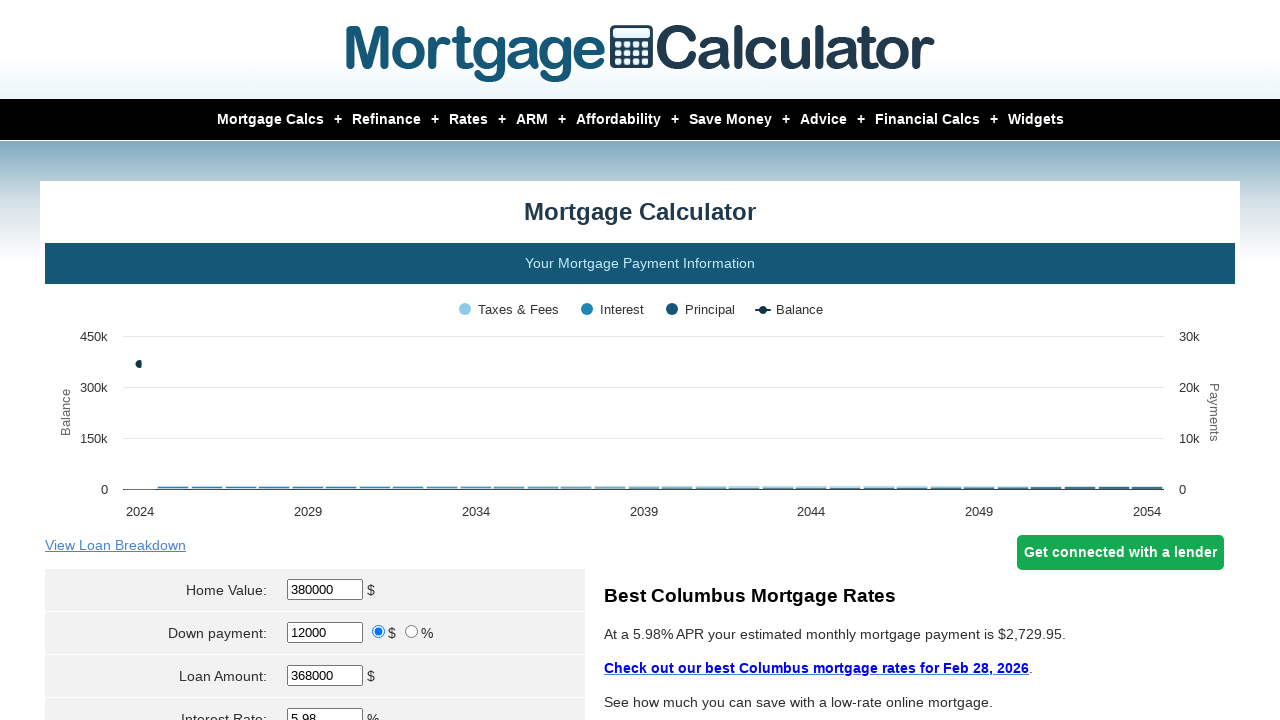

Monthly payment result displayed
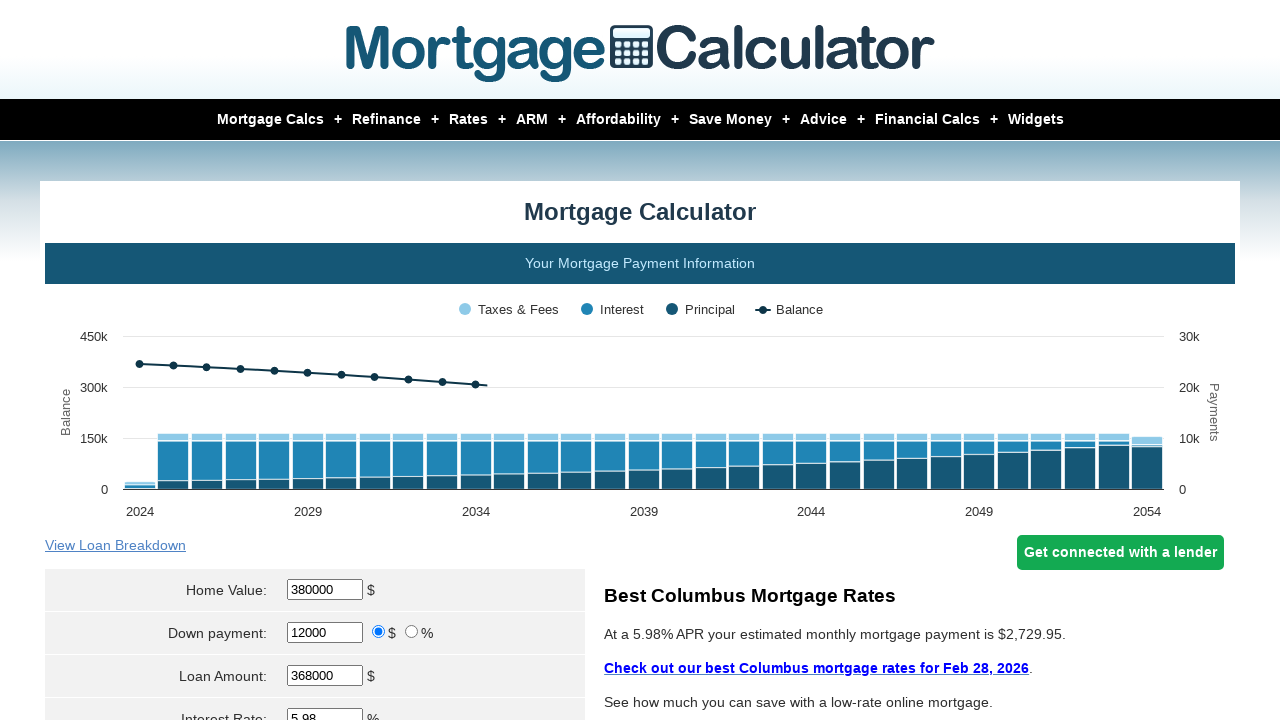

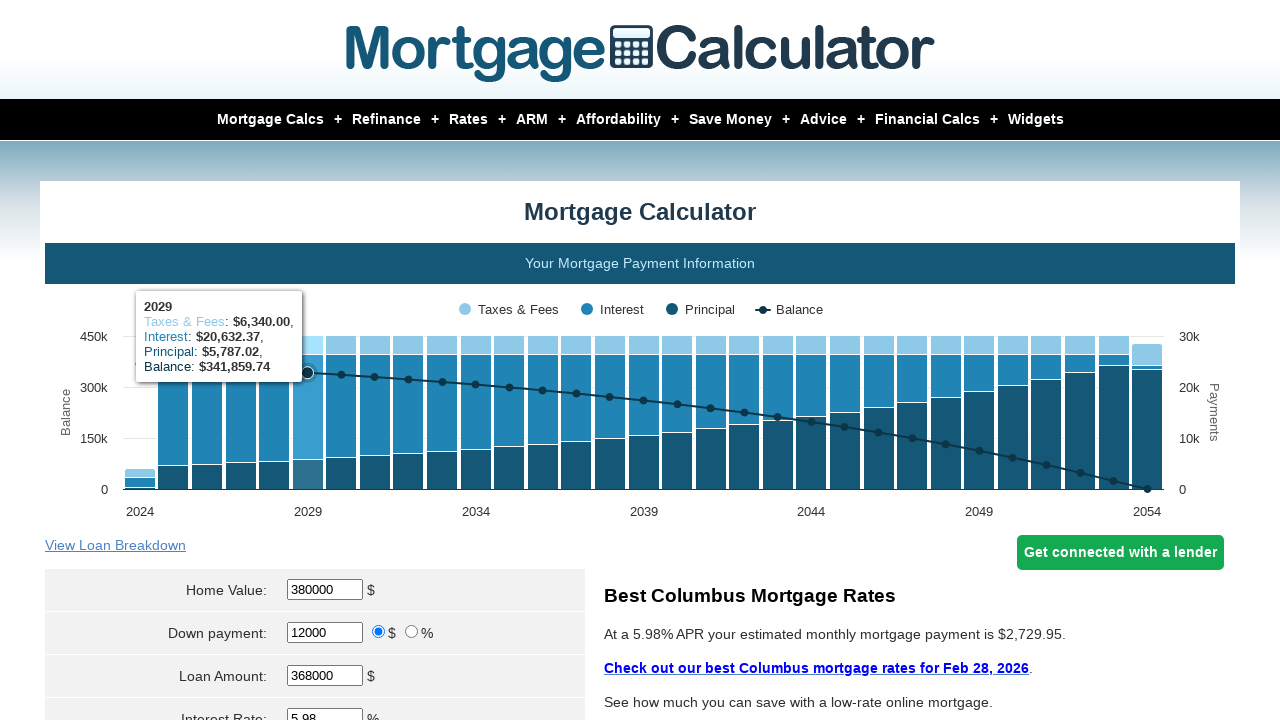